Tests browser back and forward navigation buttons by clicking a link on the Gmail landing page, navigating back, then forward again.

Starting URL: http://www.gmail.com

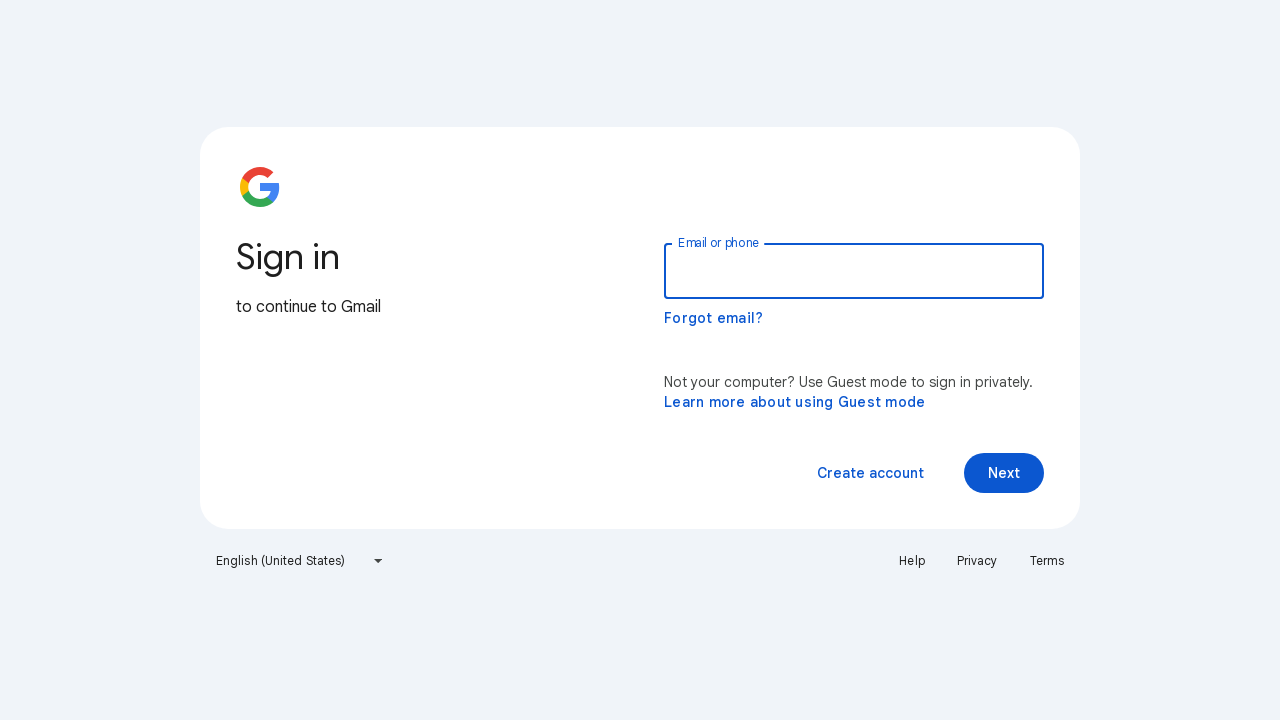

Clicked support link on Gmail landing page at (795, 402) on a[href*='support']
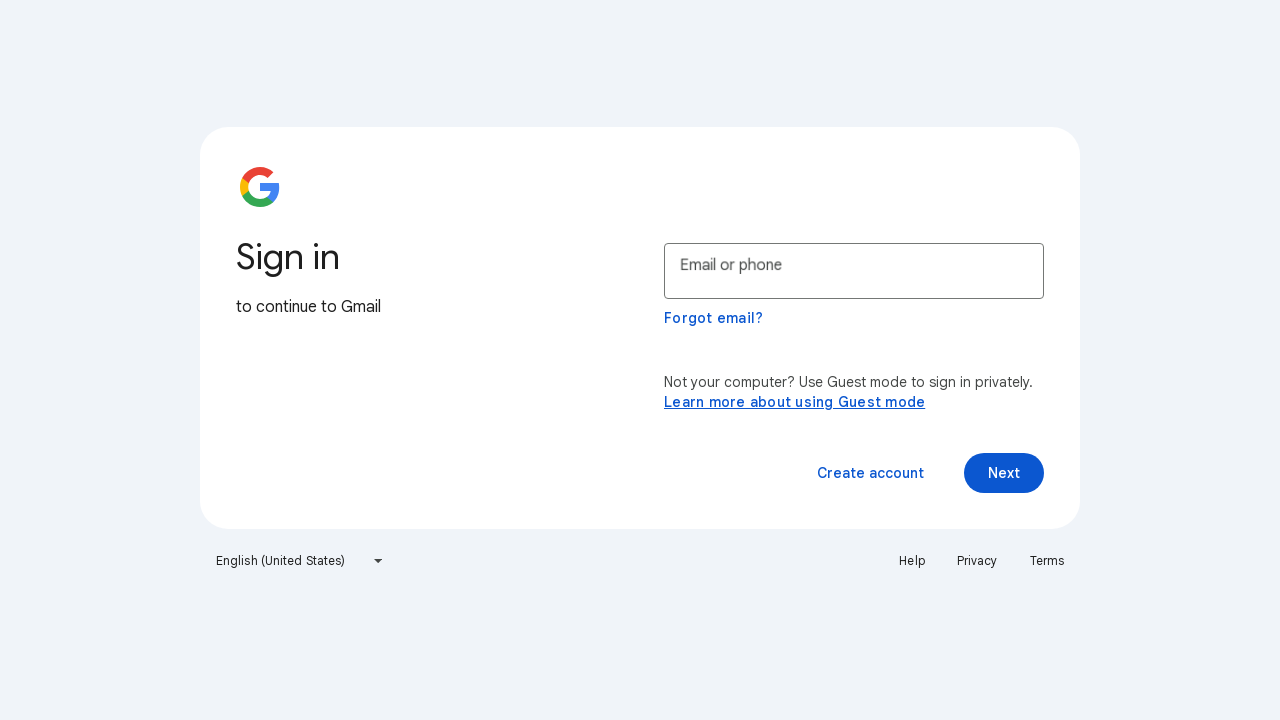

Support page loaded after clicking link
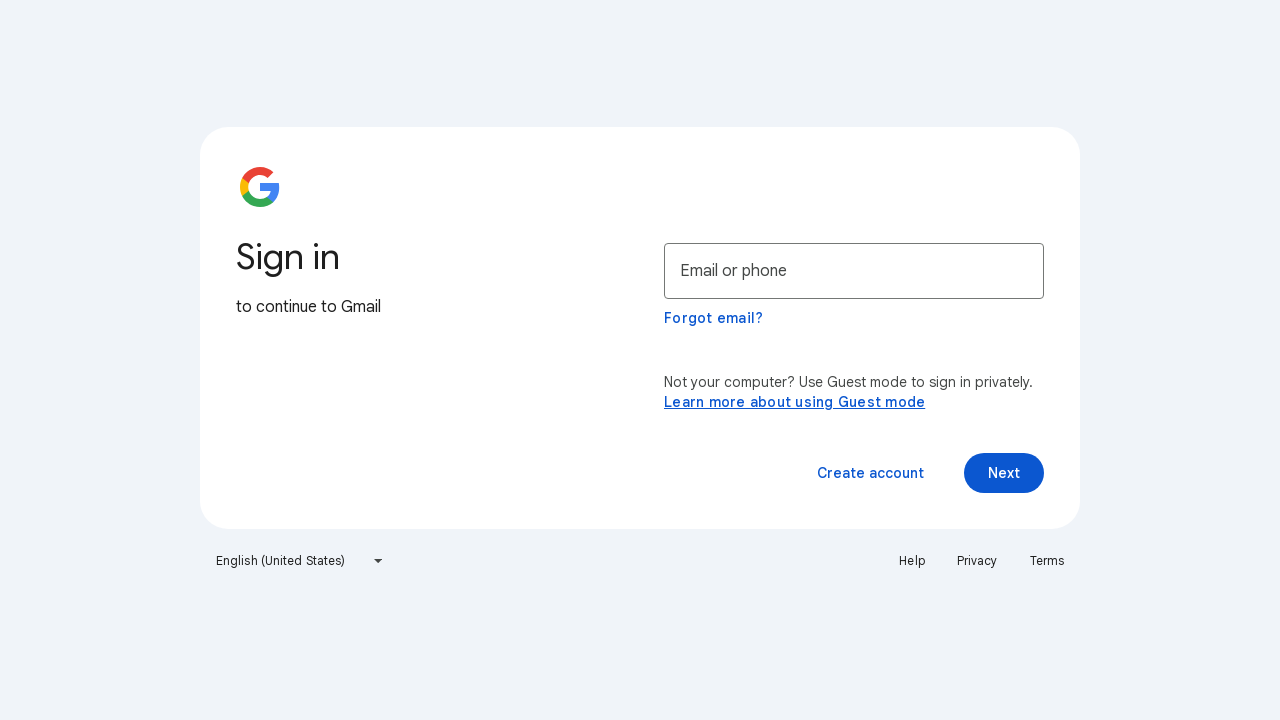

Navigated back to Gmail landing page using back button
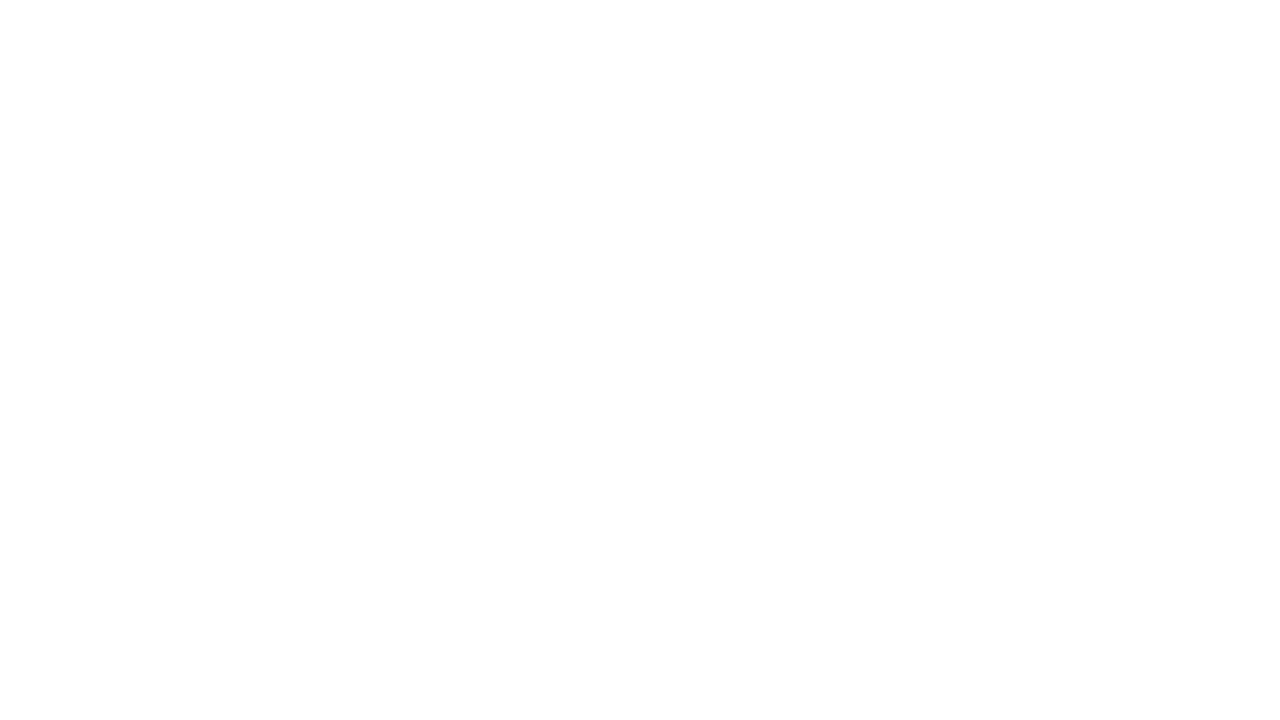

Gmail landing page fully loaded after back navigation
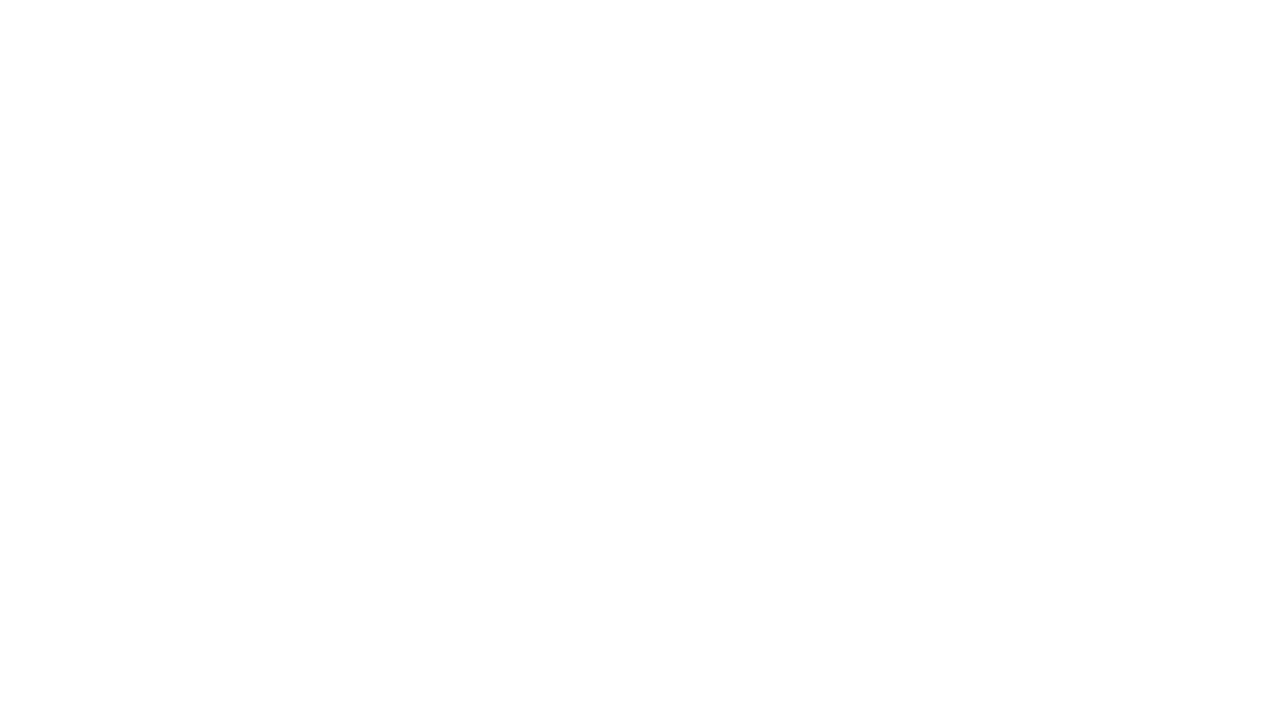

Navigated forward to support page using forward button
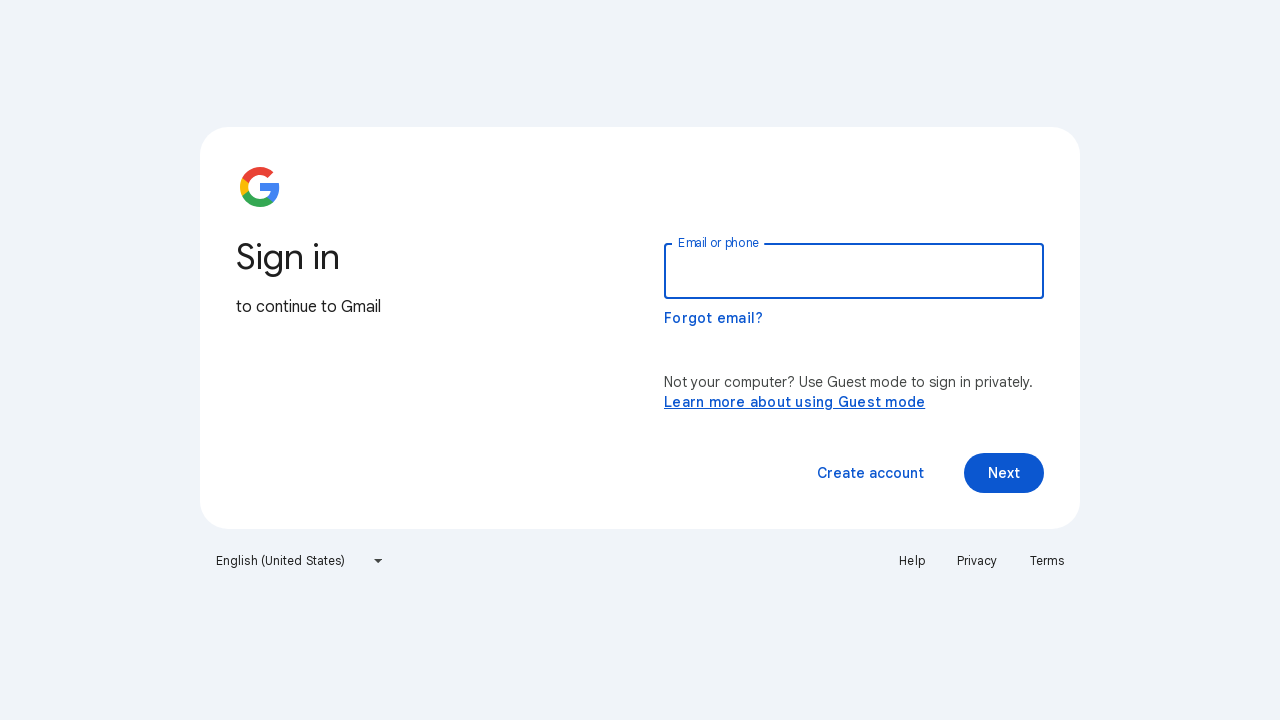

Support page fully loaded after forward navigation
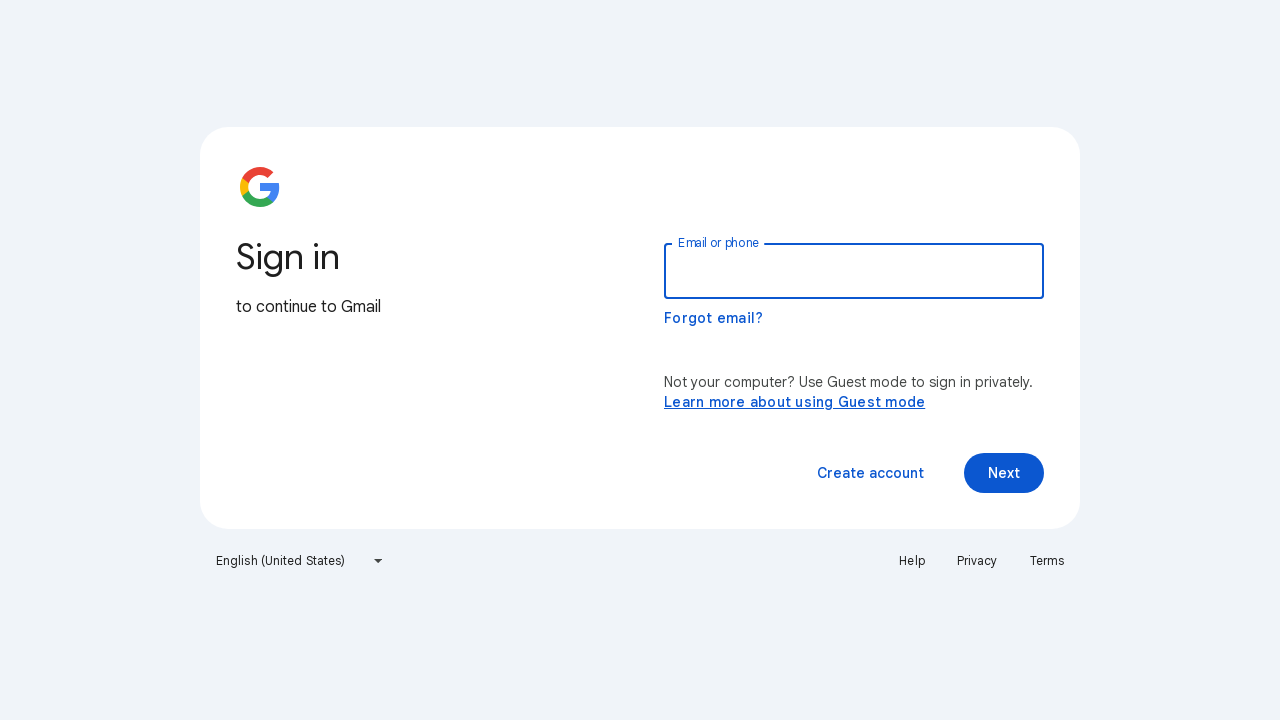

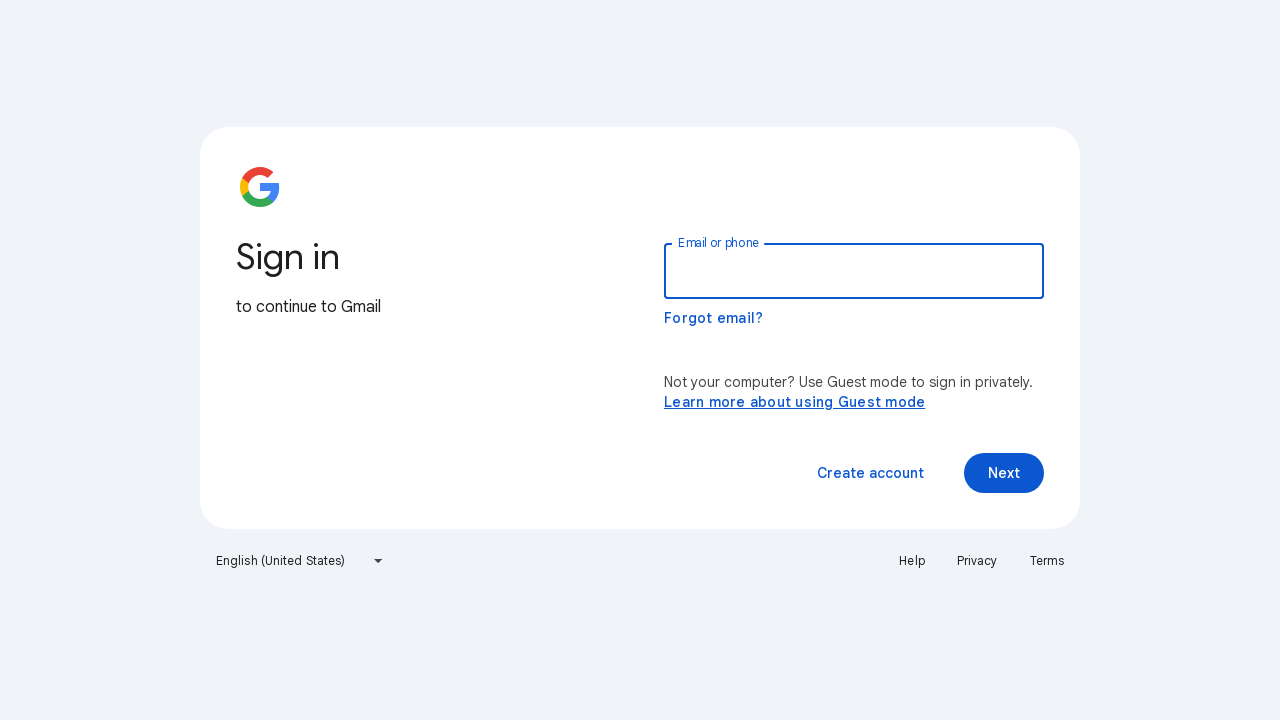